Tests drag and drop functionality on jQuery UI demo page by dragging an element into a droppable area within an iframe

Starting URL: https://jqueryui.com/droppable/

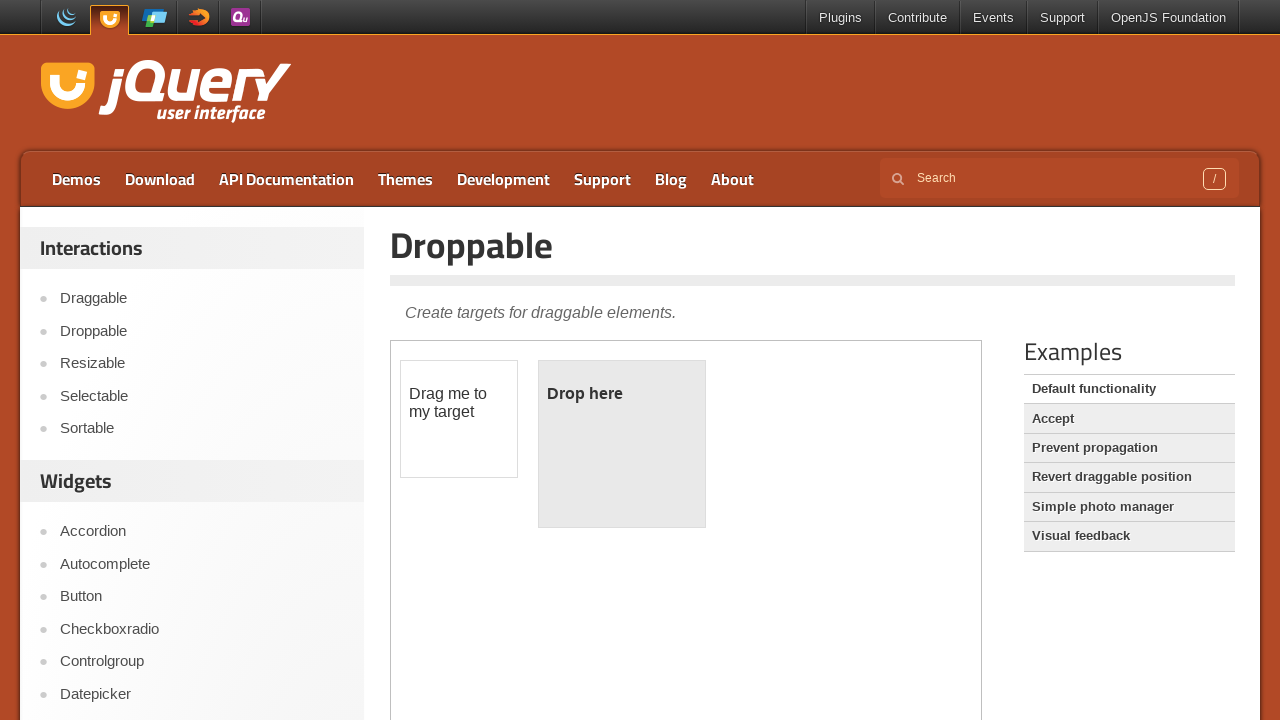

Located the iframe containing the drag and drop demo
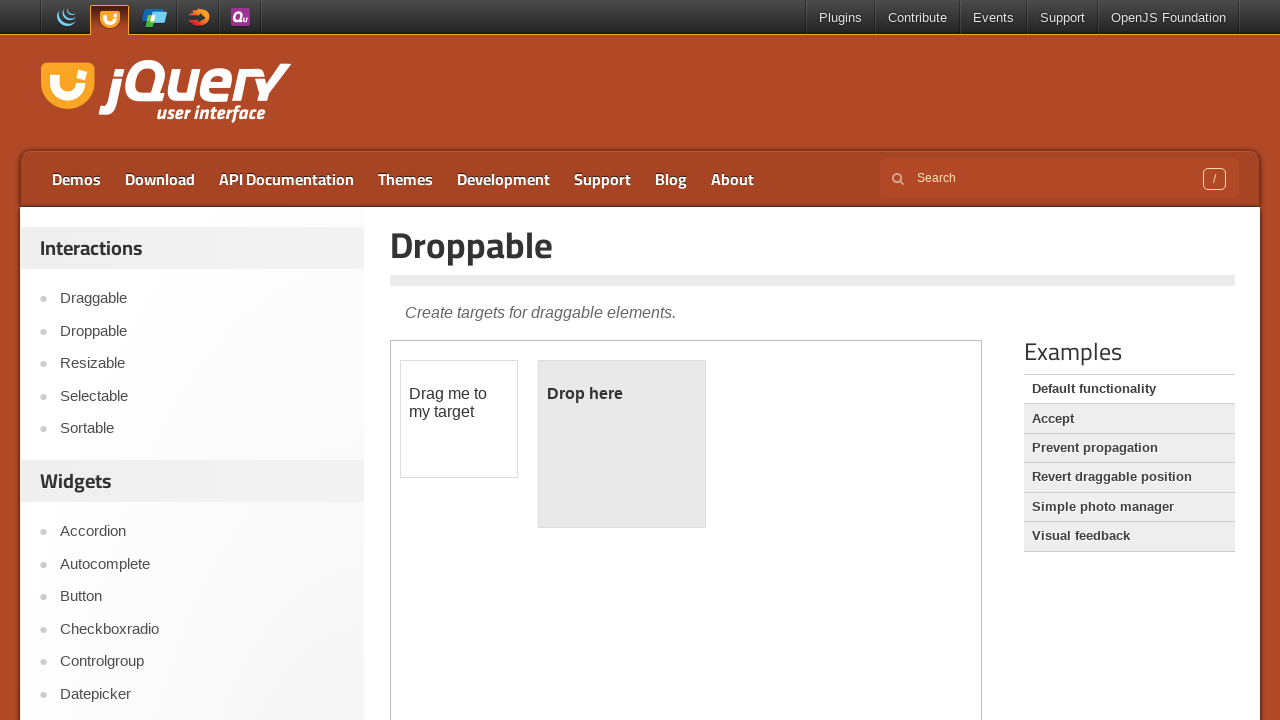

Located the draggable element
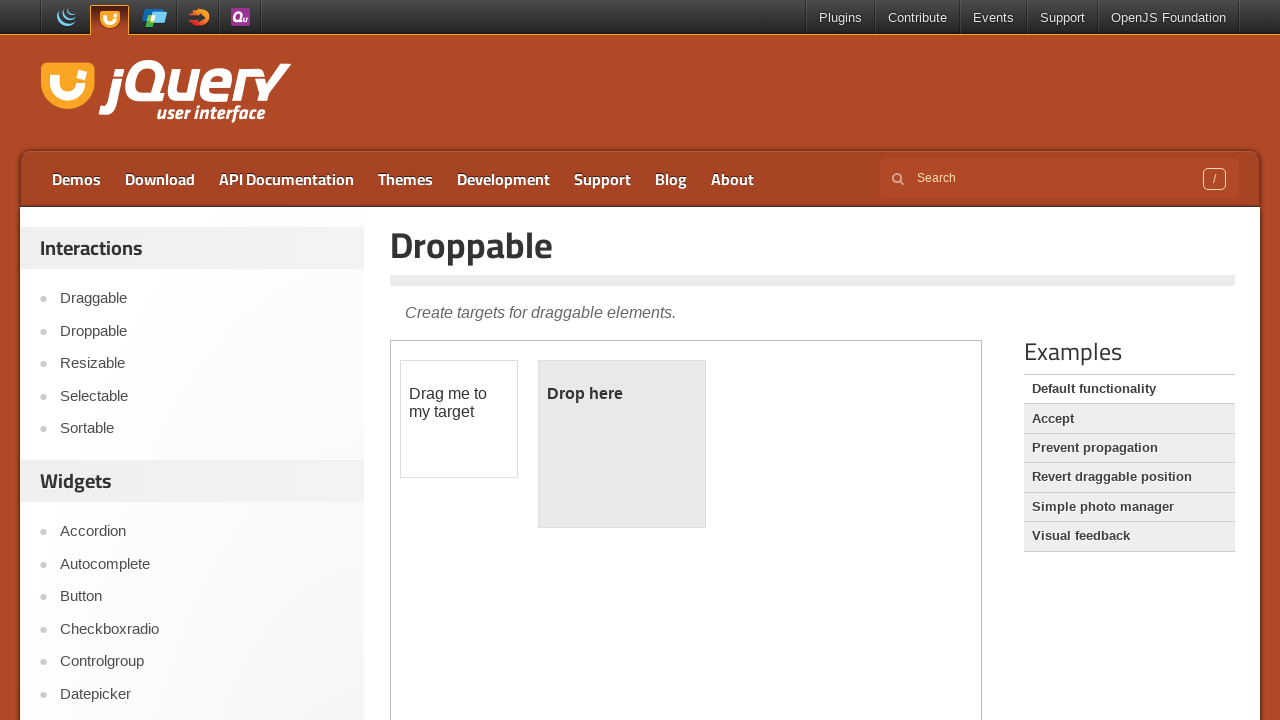

Located the droppable target area
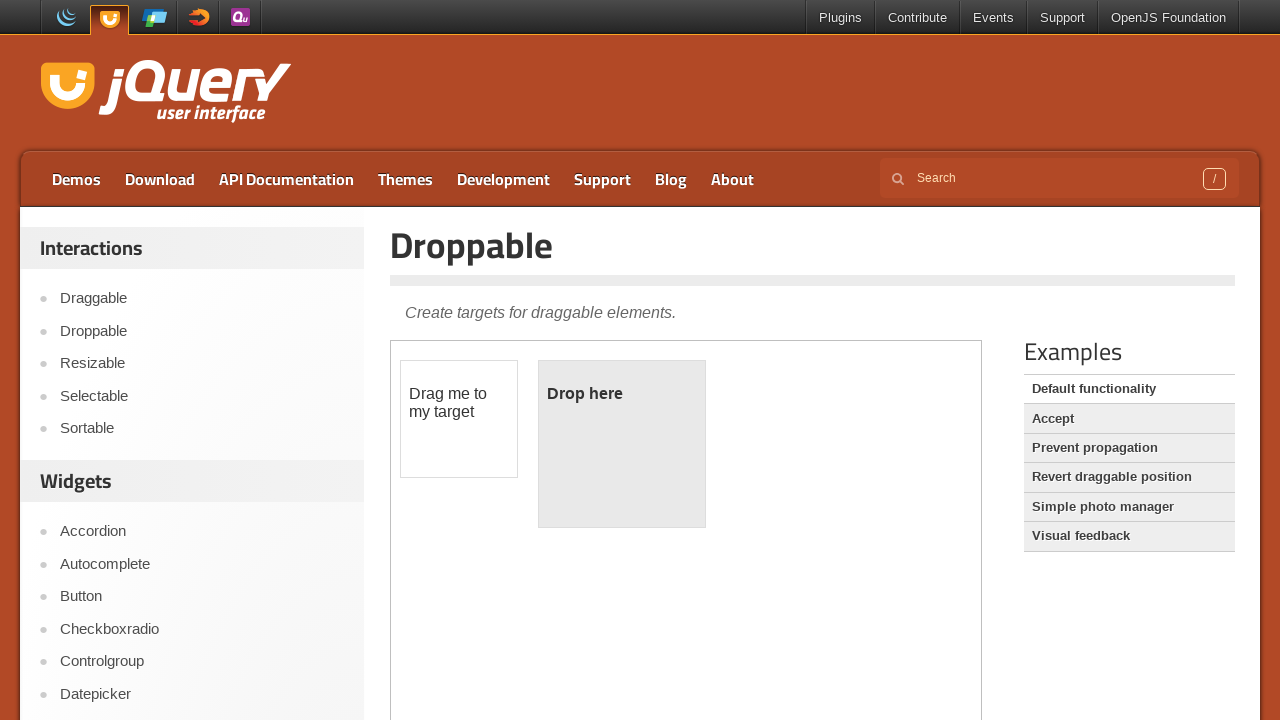

Dragged the draggable element onto the droppable area at (622, 444)
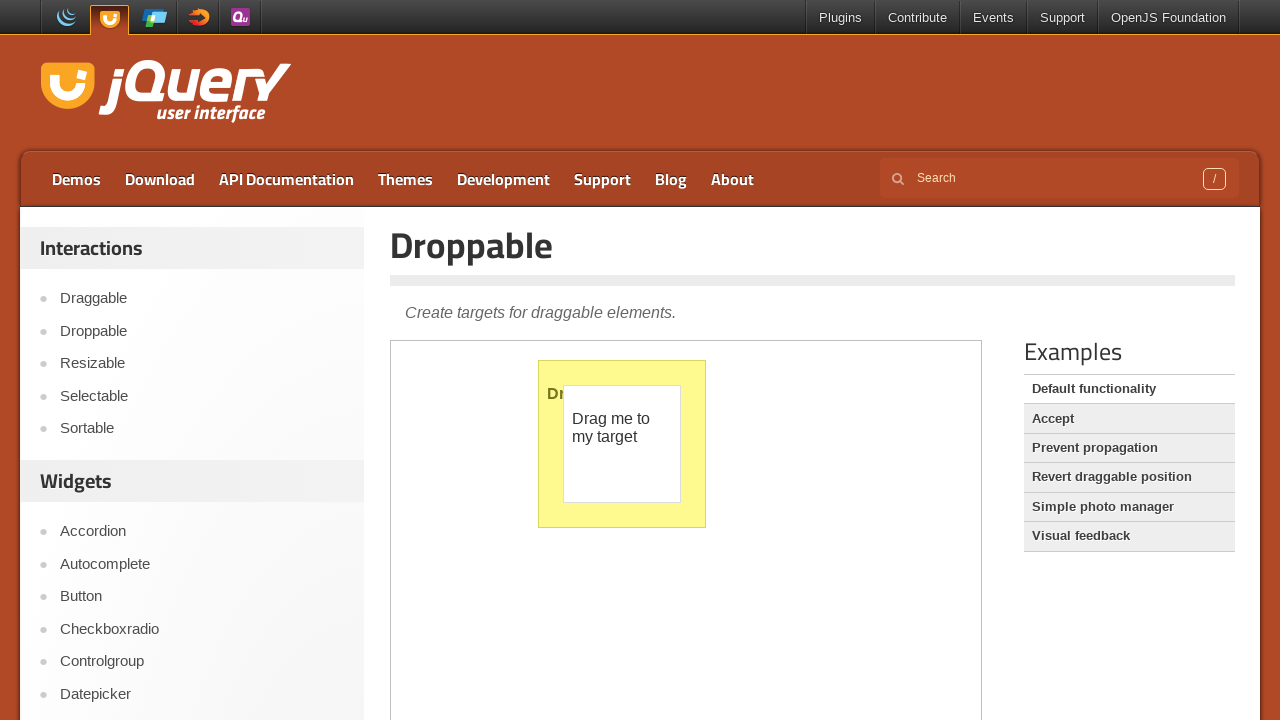

Verified that the droppable area now displays 'Dropped!' confirming successful drag and drop
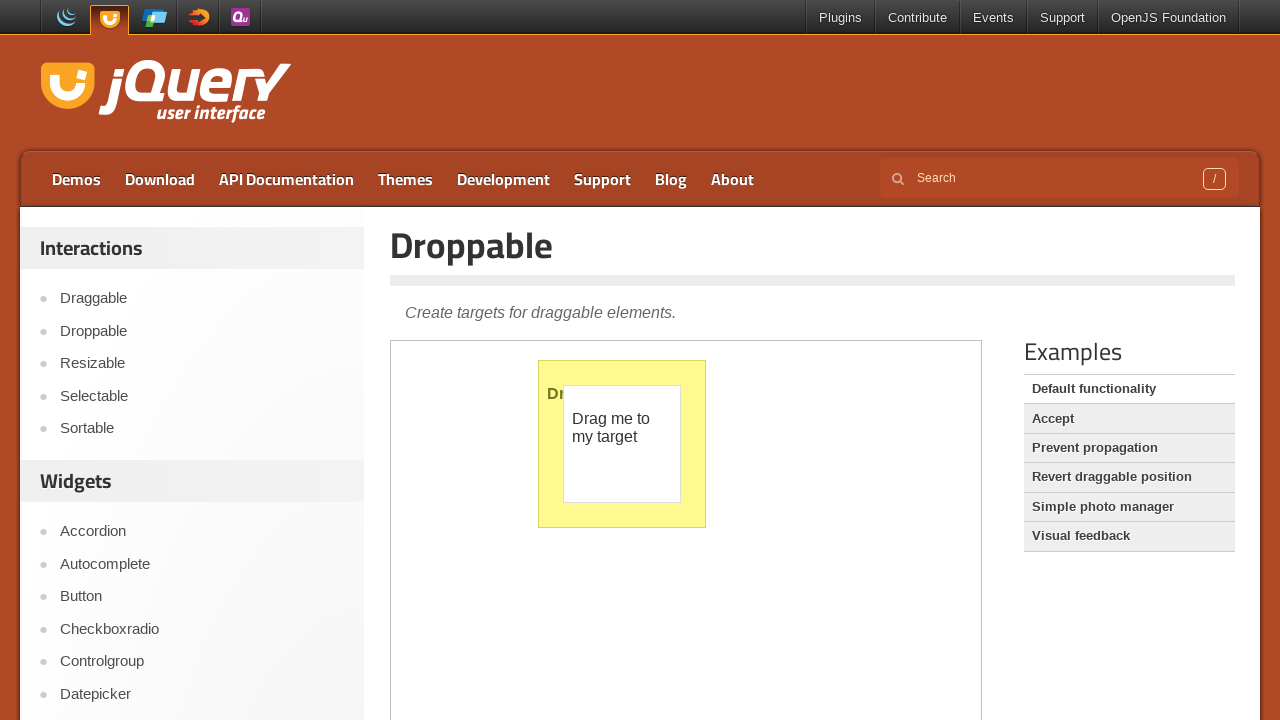

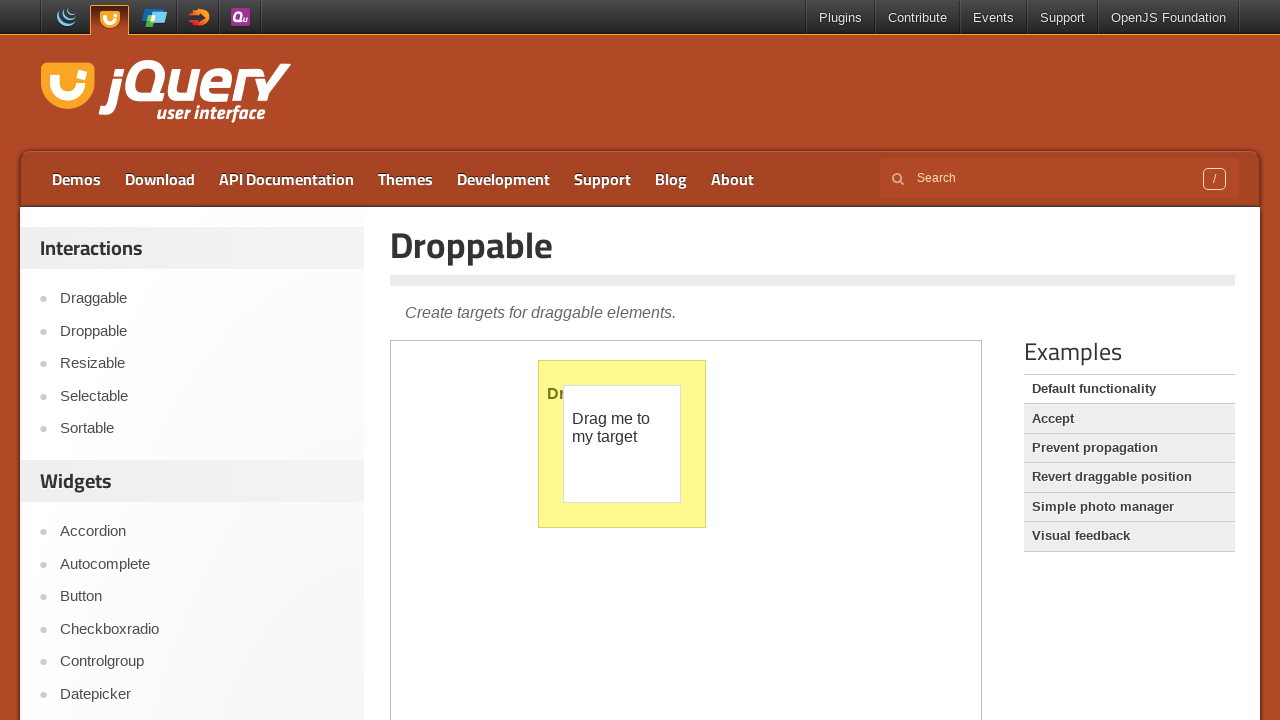